Tests the add/remove elements functionality by clicking the "Add Element" button 5 times and verifying that elements are added to the page

Starting URL: http://the-internet.herokuapp.com/add_remove_elements/

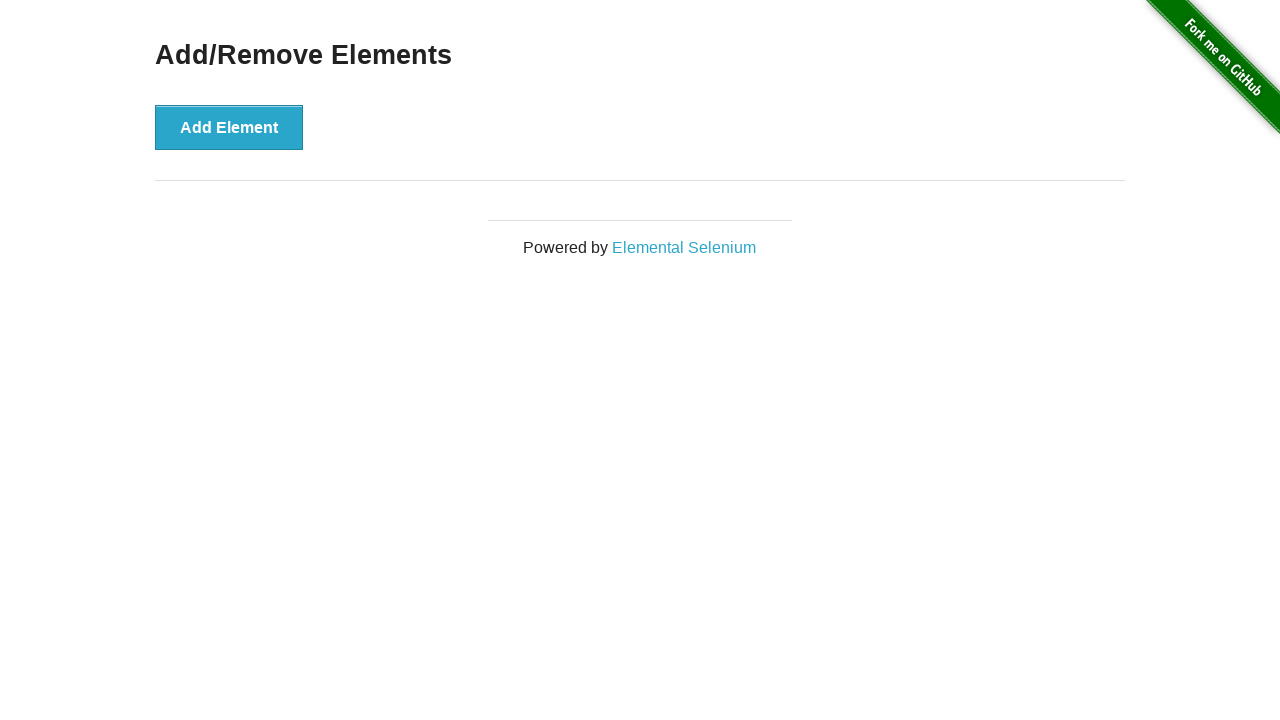

Clicked 'Add Element' button (iteration 1) at (229, 127) on button >> internal:has-text="Add Element"i
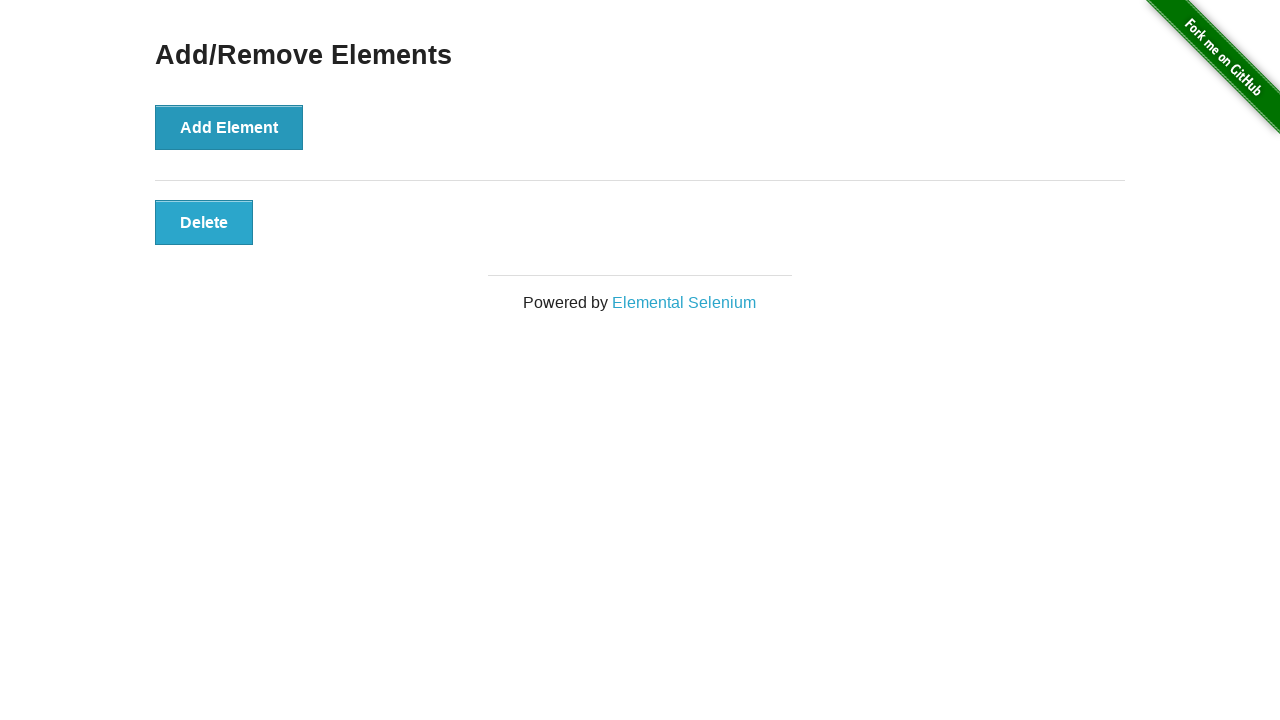

Clicked 'Add Element' button (iteration 2) at (229, 127) on button >> internal:has-text="Add Element"i
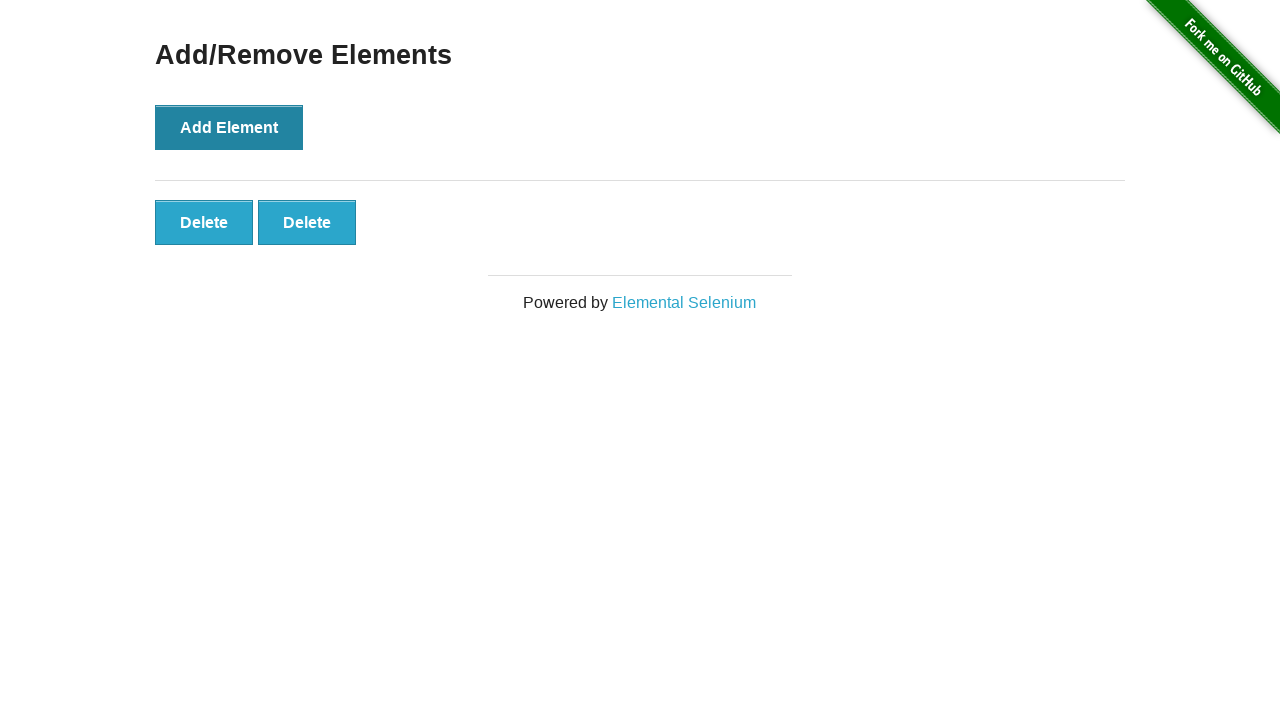

Clicked 'Add Element' button (iteration 3) at (229, 127) on button >> internal:has-text="Add Element"i
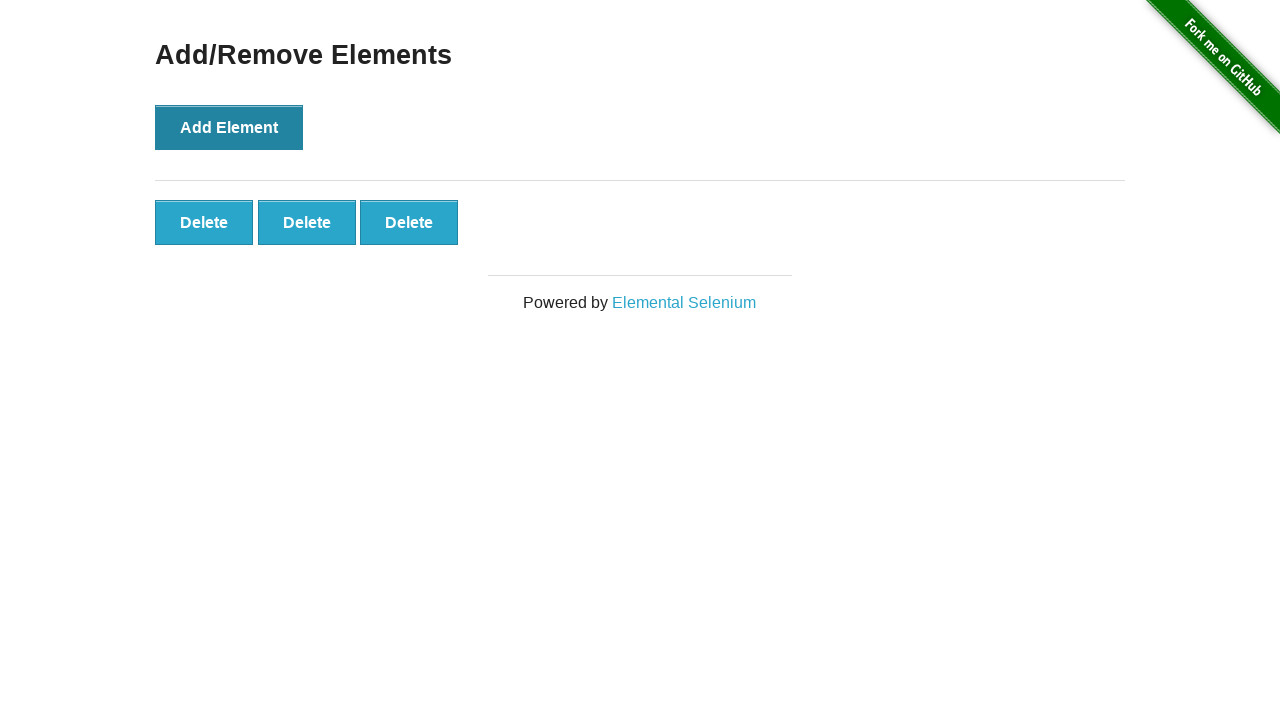

Clicked 'Add Element' button (iteration 4) at (229, 127) on button >> internal:has-text="Add Element"i
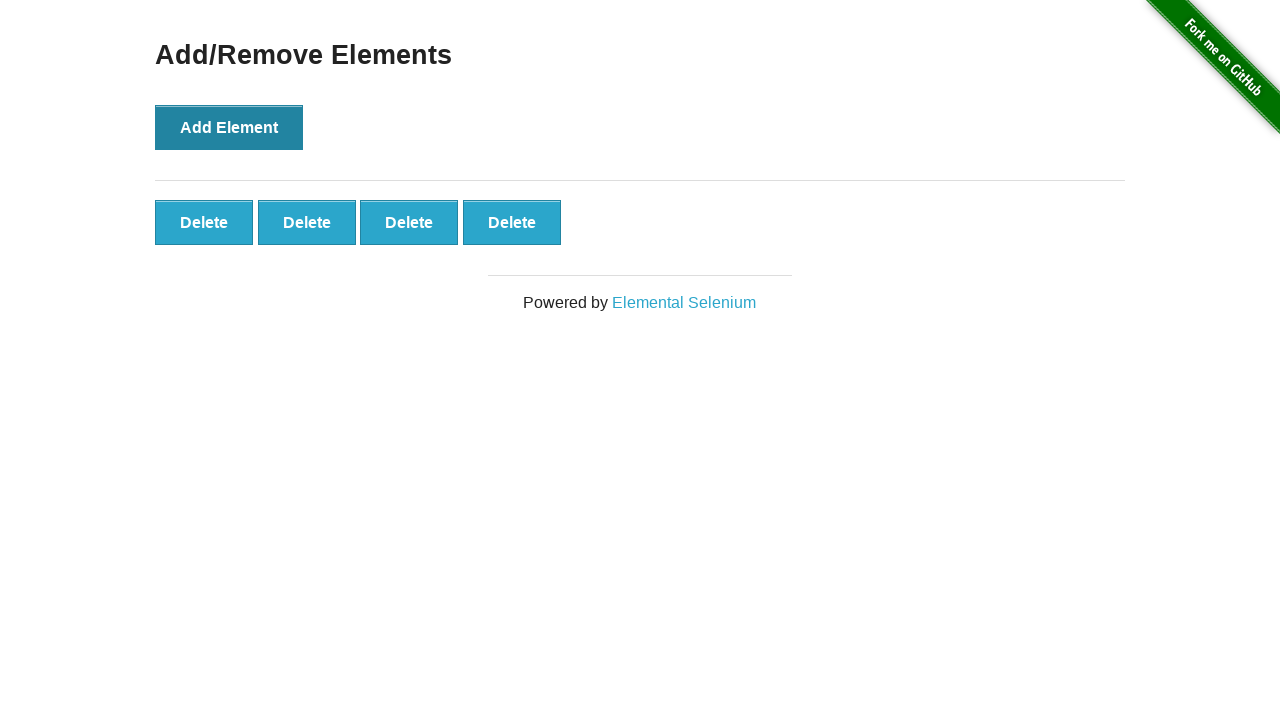

Clicked 'Add Element' button (iteration 5) at (229, 127) on button >> internal:has-text="Add Element"i
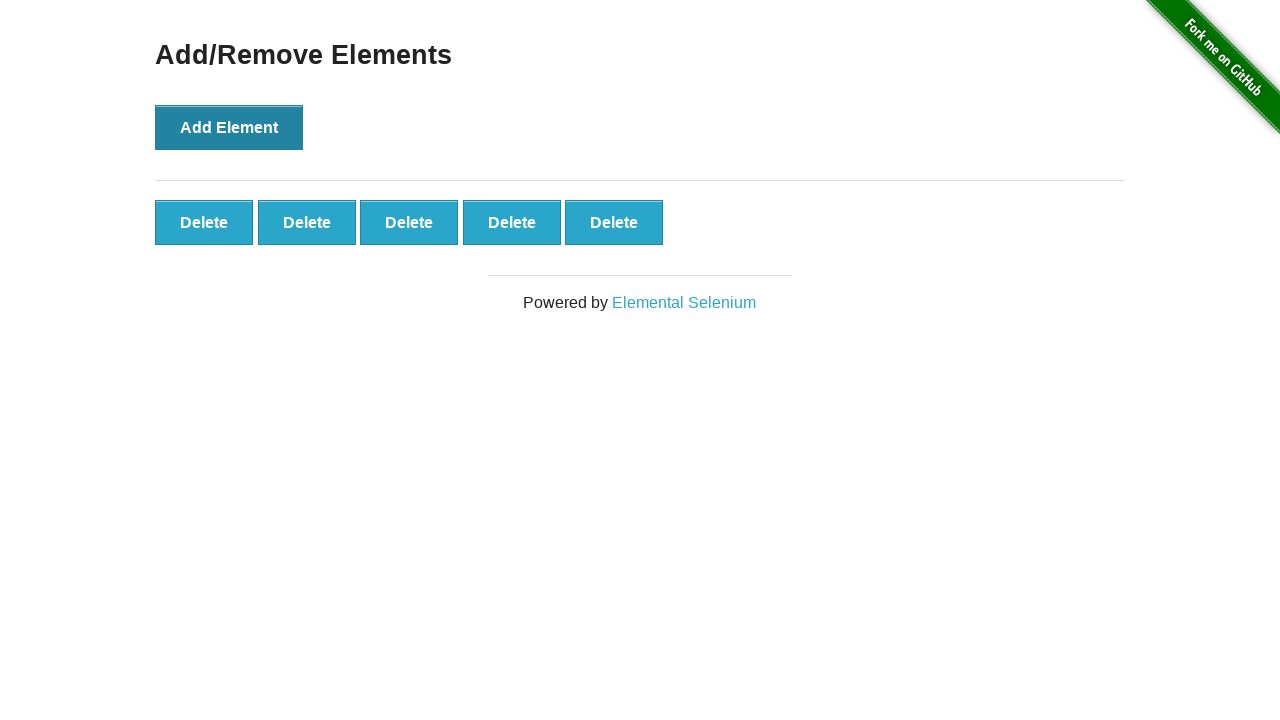

Waited for added elements to appear on the page
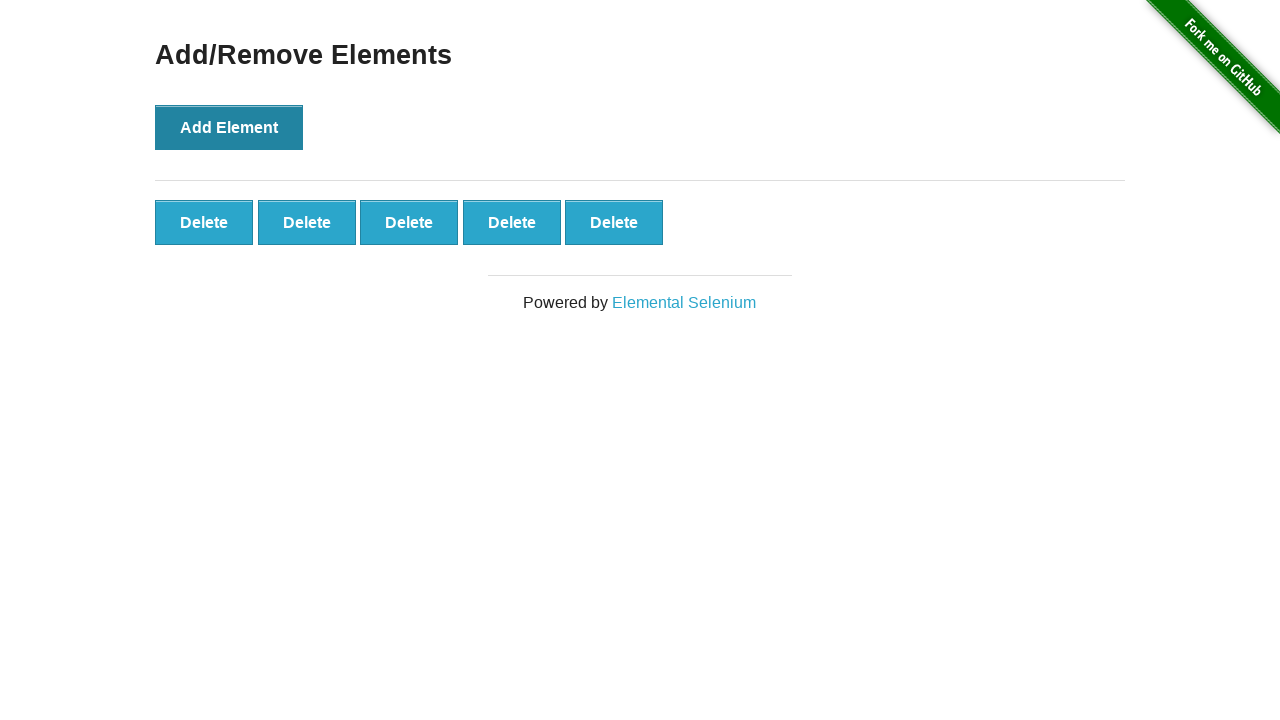

Verified that exactly 5 delete buttons were added to the page
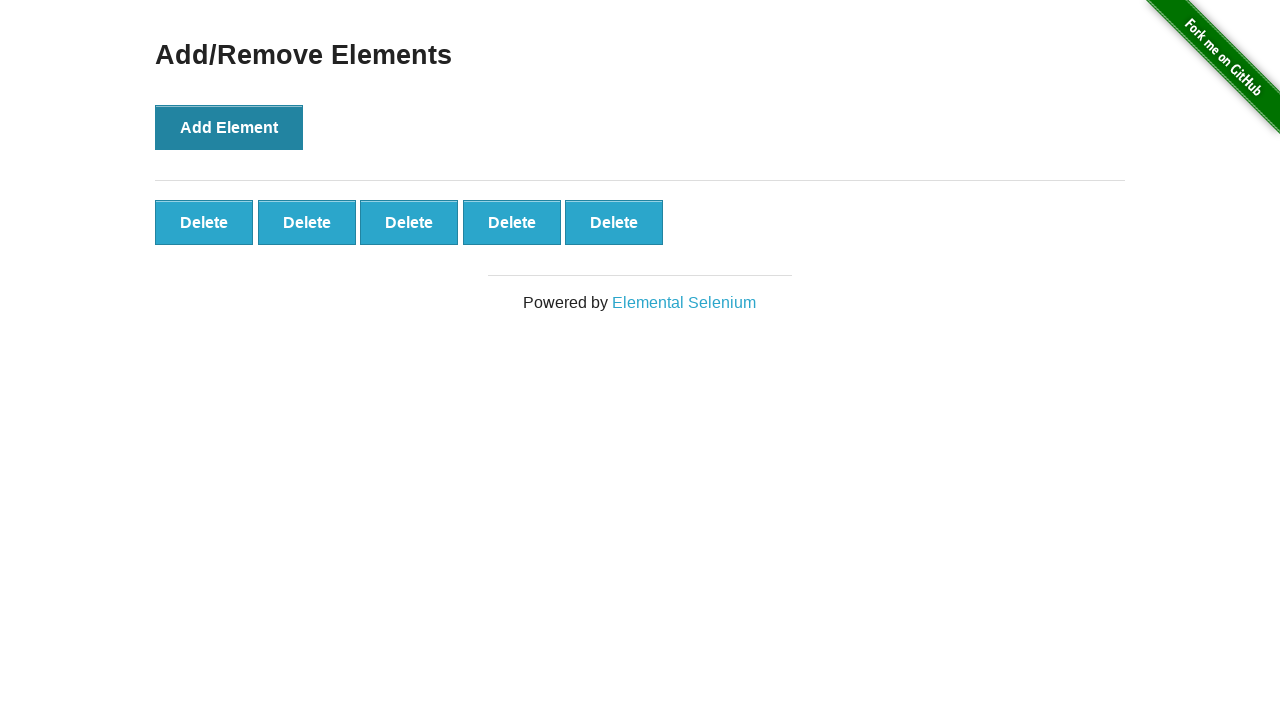

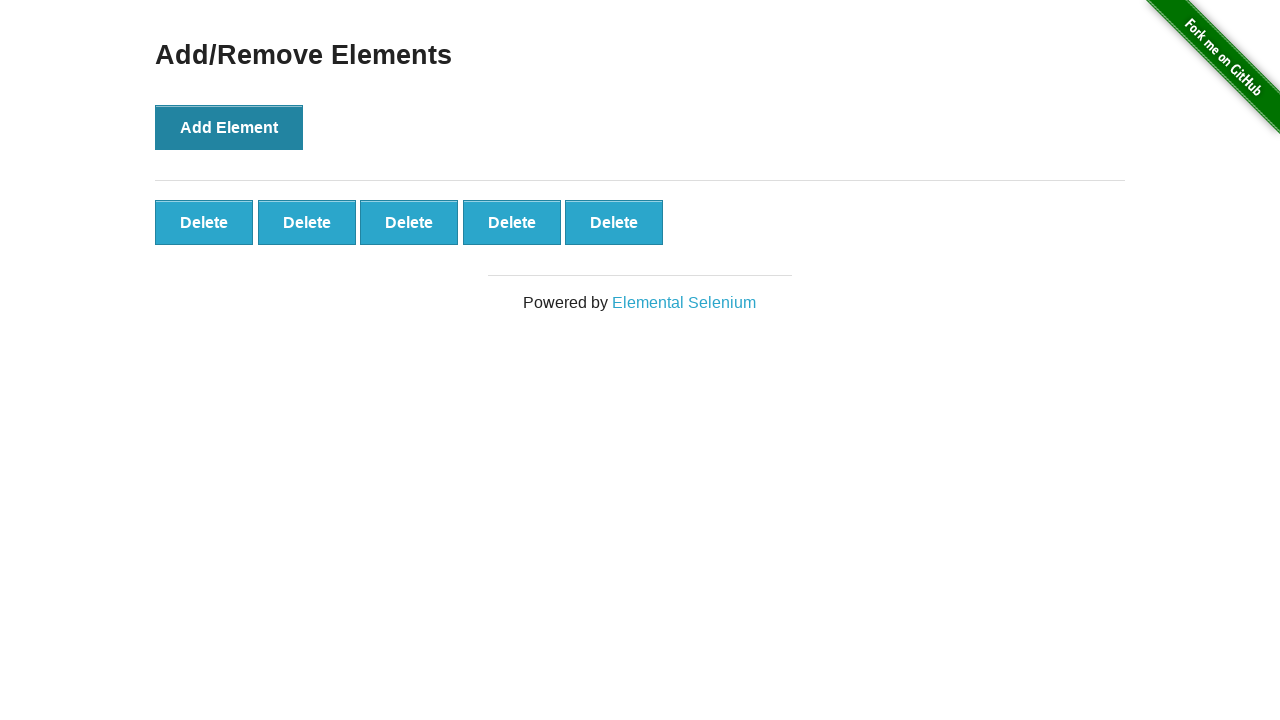